Navigates to a cookies test page, waits for content to load, and clicks the refresh cookies button to test cookie management functionality.

Starting URL: https://bonigarcia.dev/selenium-webdriver-java/cookies.html

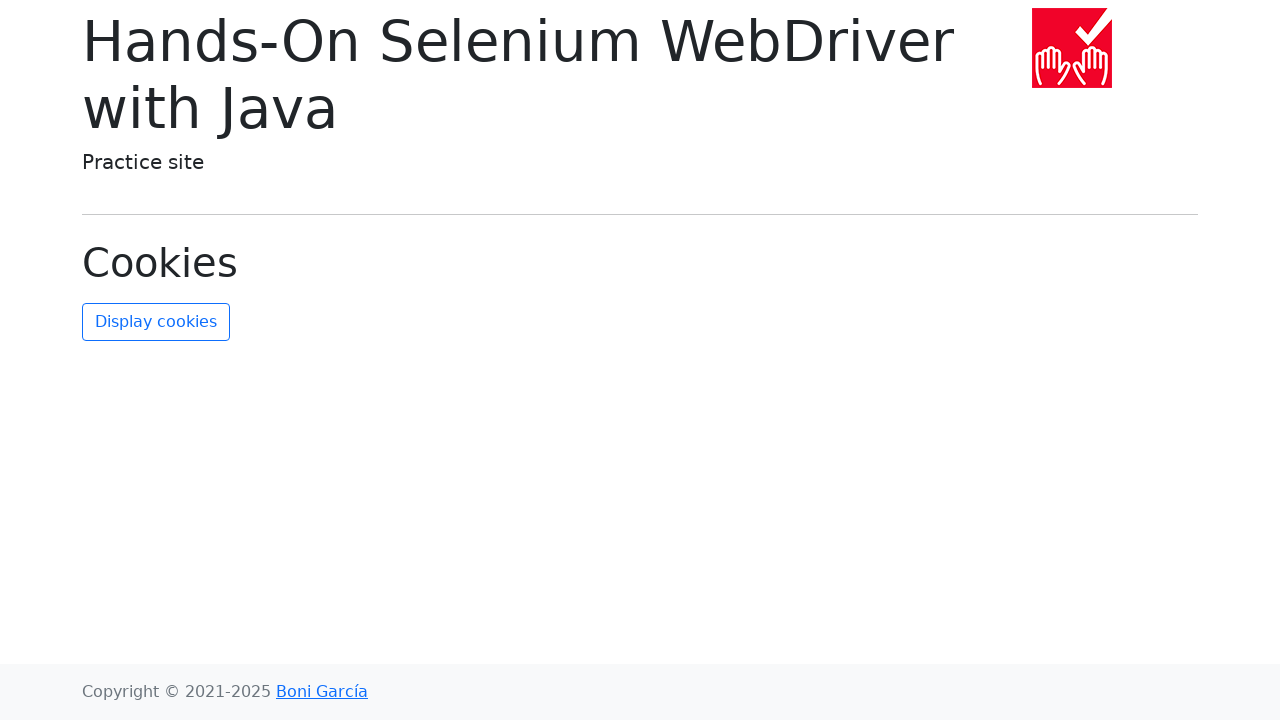

Navigated to cookies test page
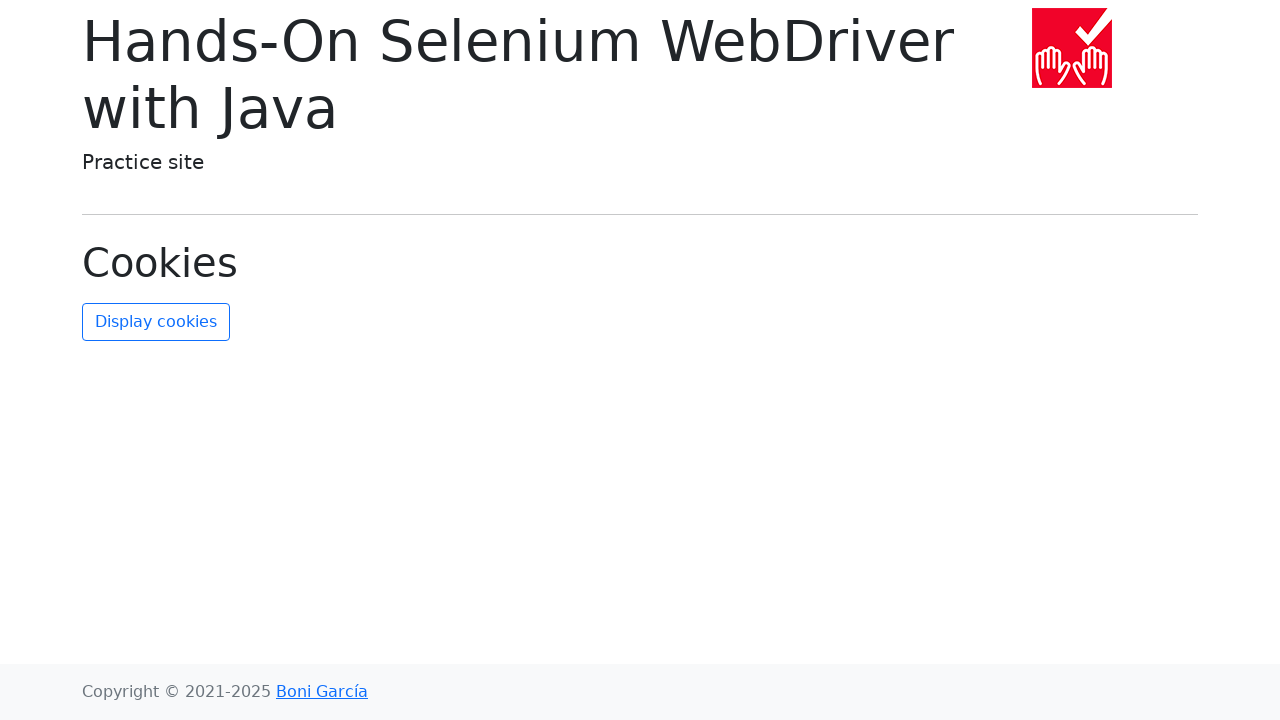

Waited for refresh cookies button to be visible
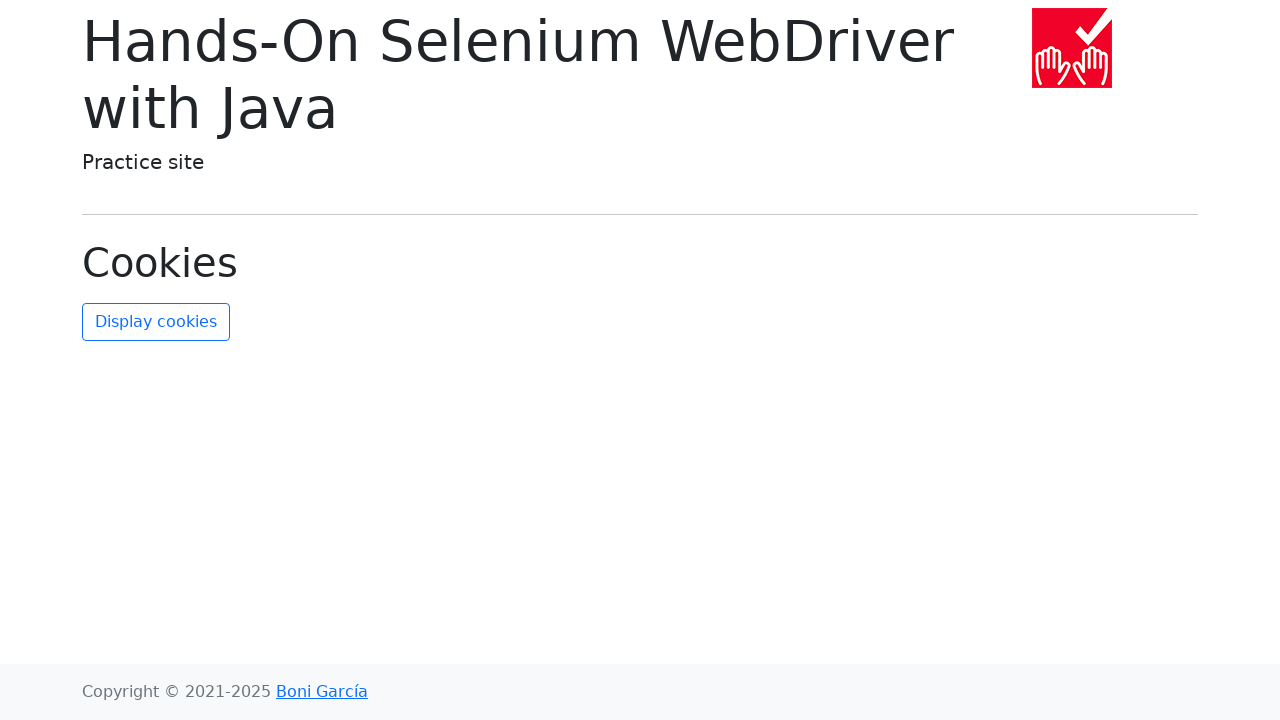

Clicked the refresh cookies button at (156, 322) on #refresh-cookies
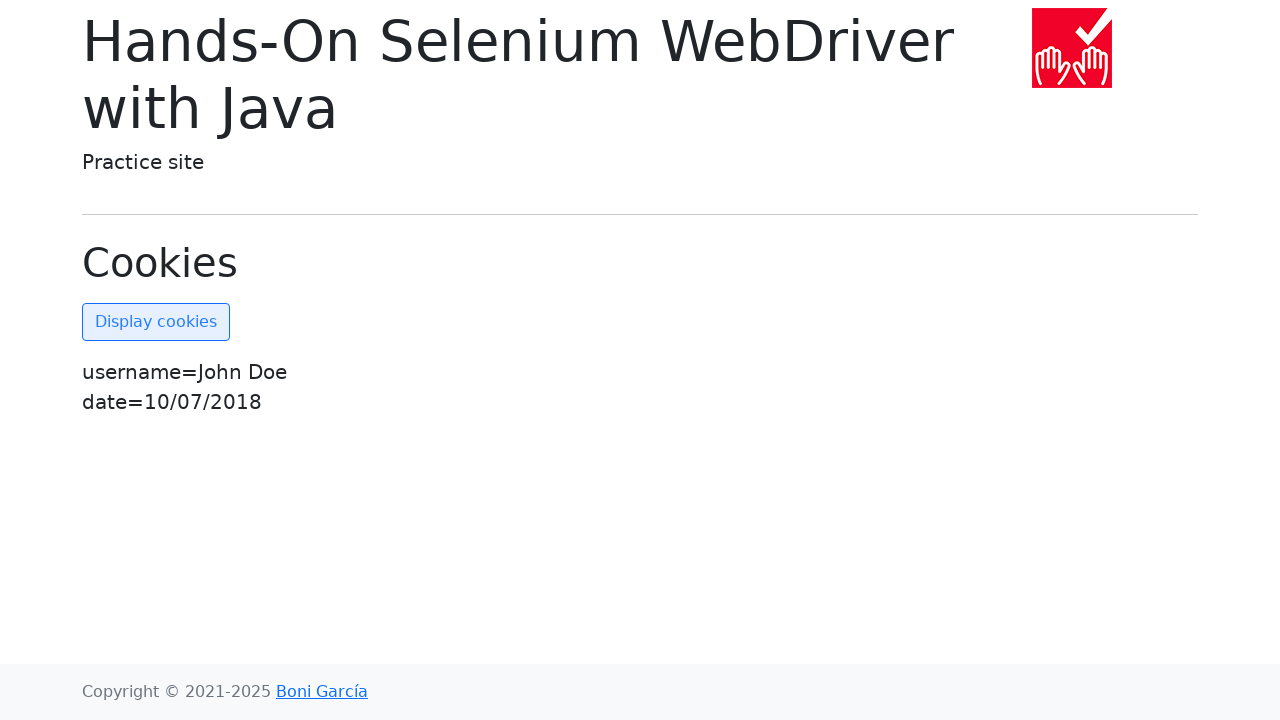

Waited for network to become idle after clicking refresh
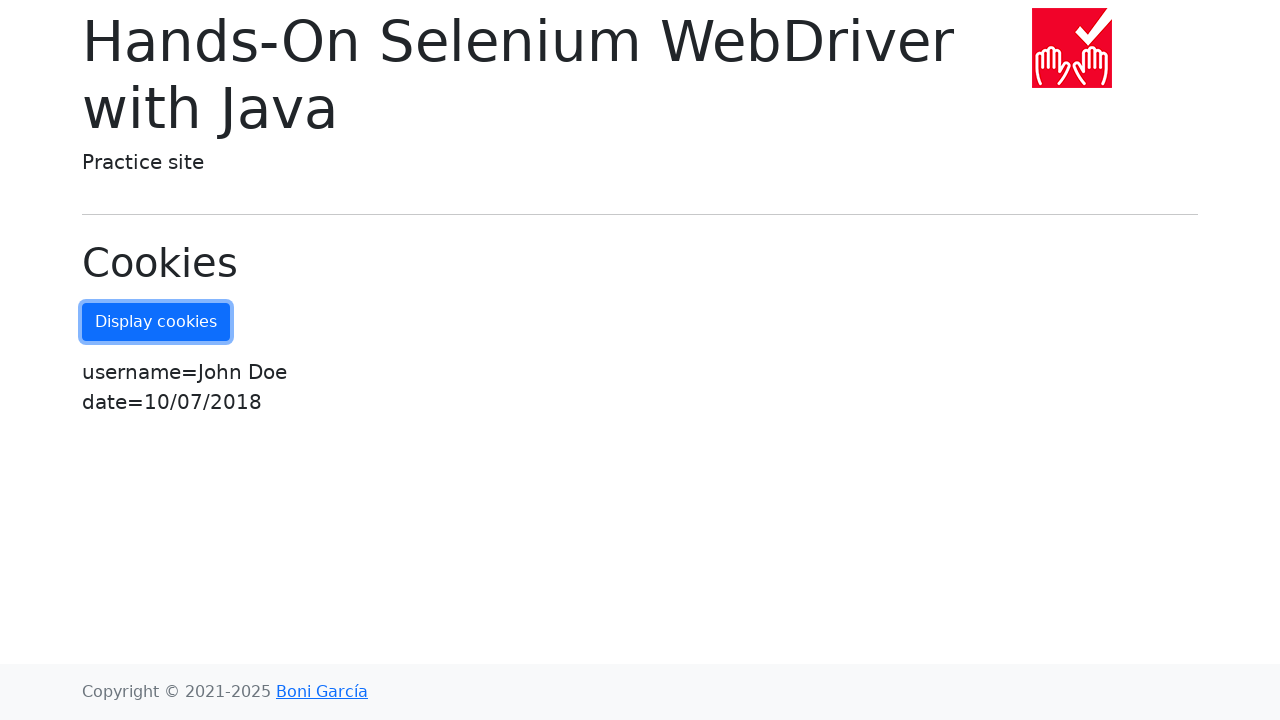

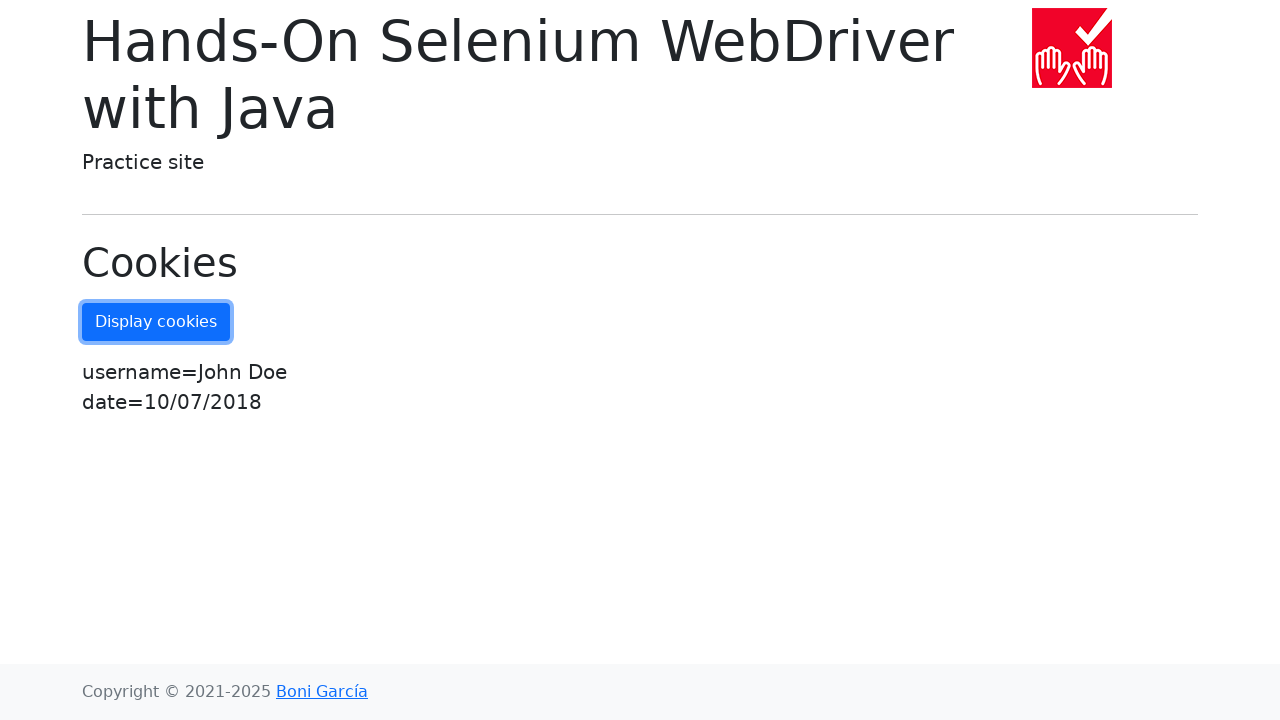